Navigates to a GitHub Pages site and clicks on a description tab/link element

Starting URL: https://zdravmir.github.io/

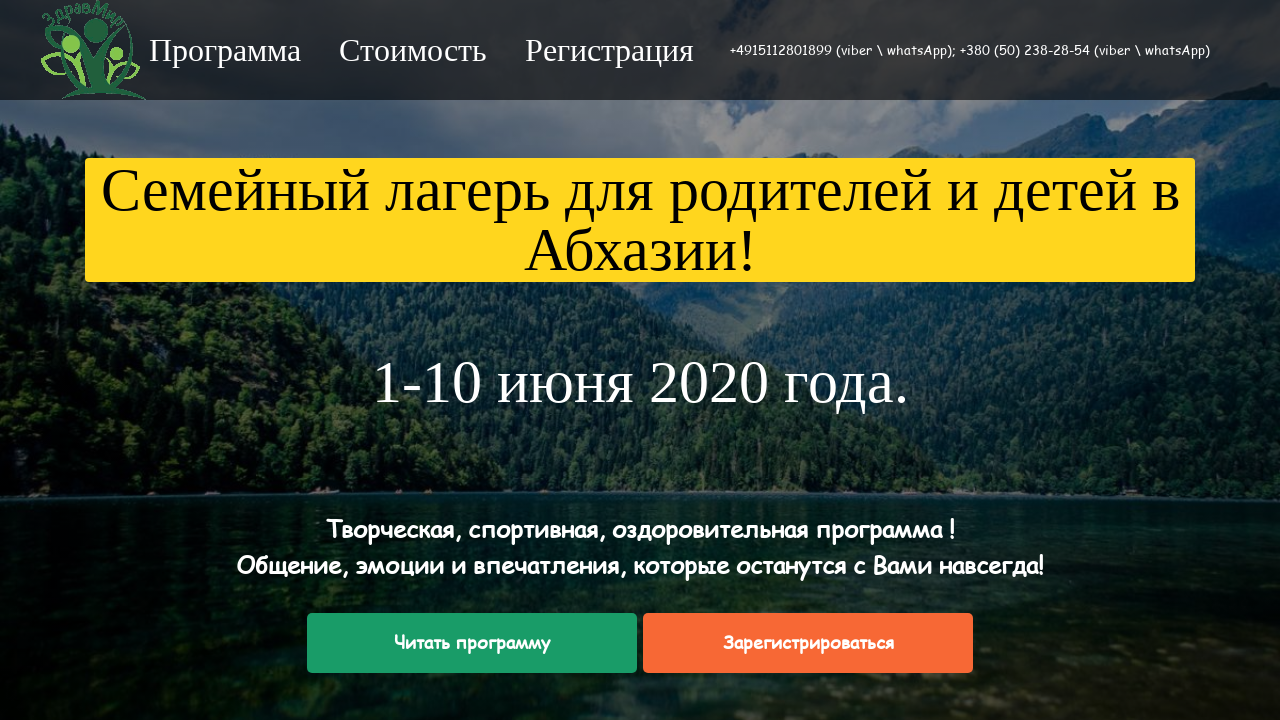

Navigated to GitHub Pages site at https://zdravmir.github.io/
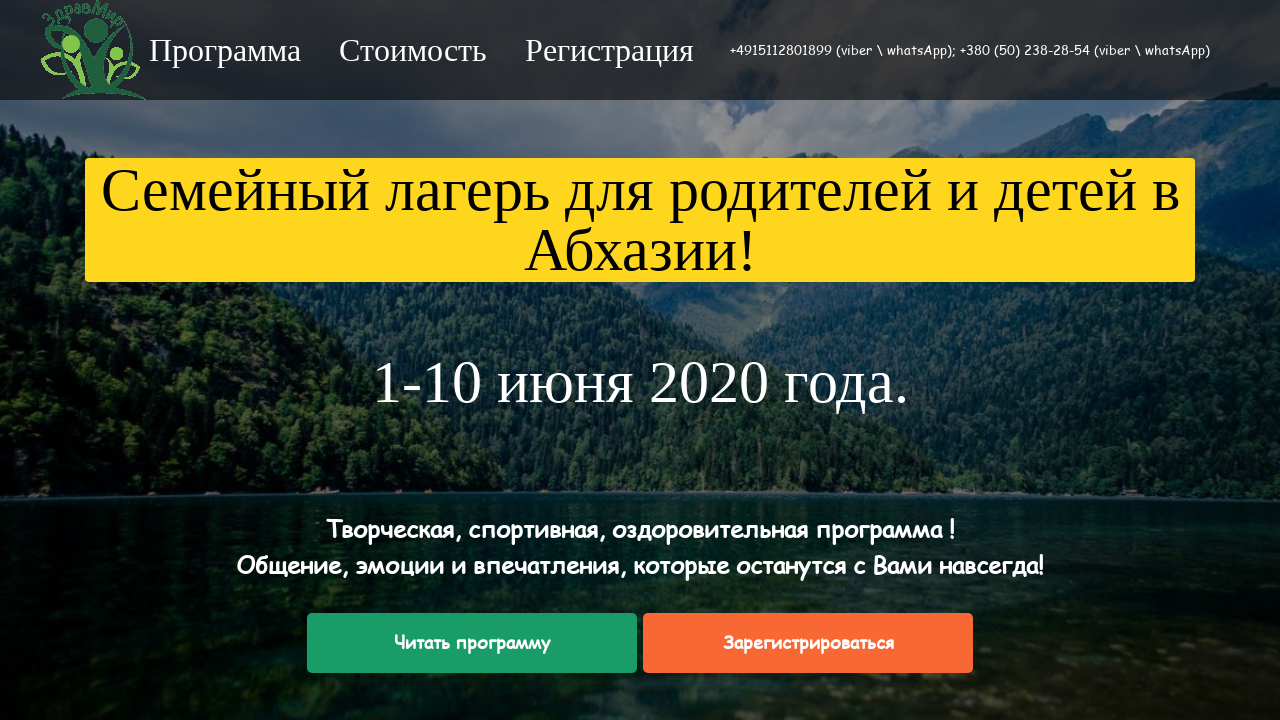

Clicked on description tab/link element at (228, 50) on [href="#description"]
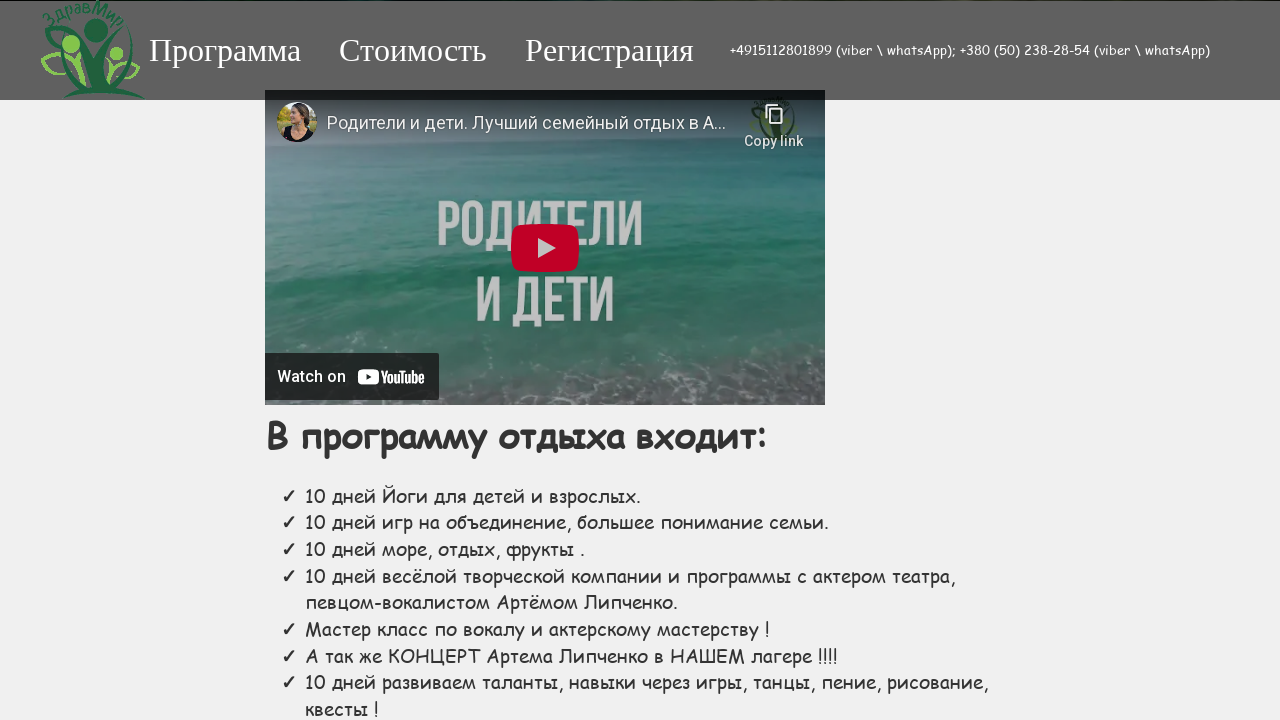

Waited 1000ms for content to load
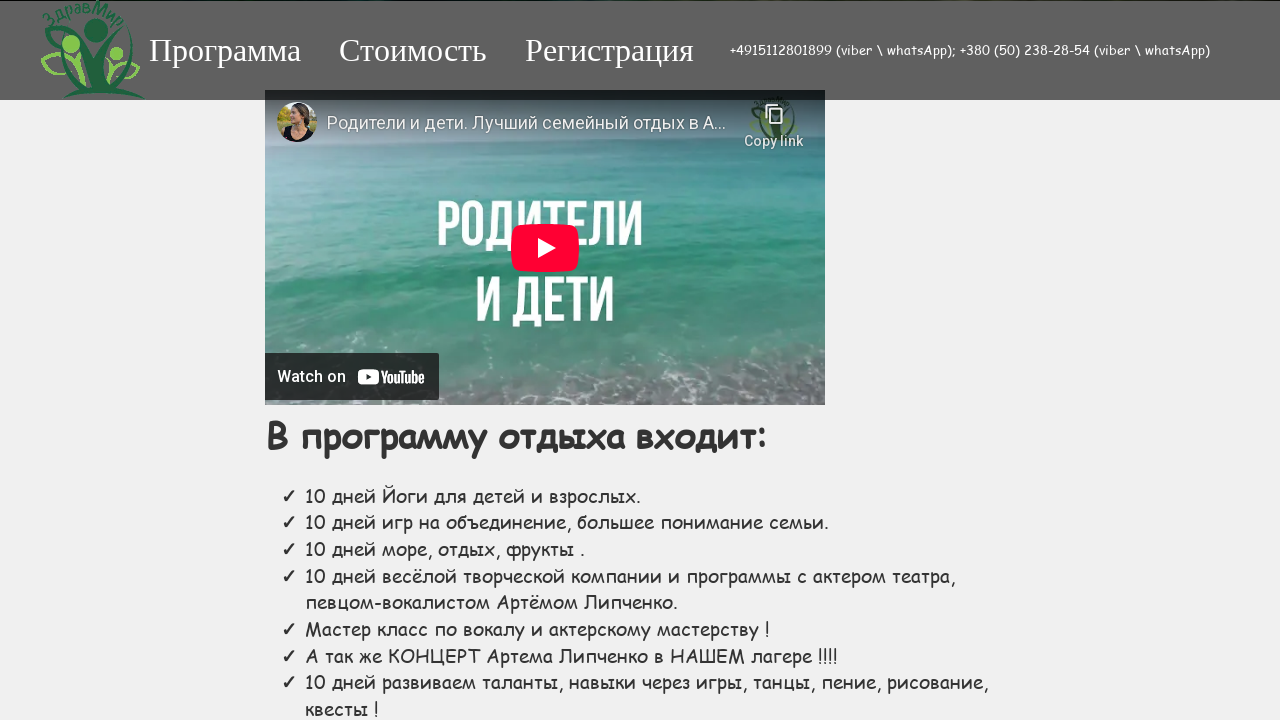

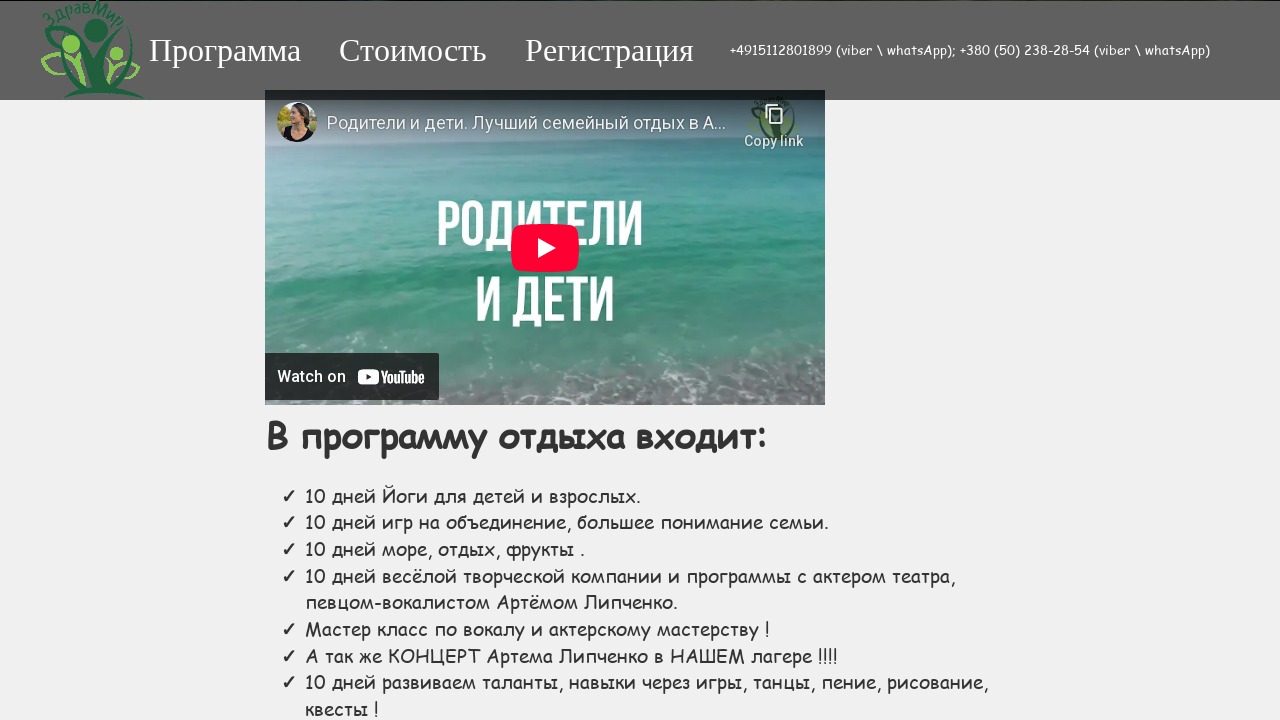